Tests search functionality by locating the search input field and verifying it accepts text input

Starting URL: https://www.pandashop.md/

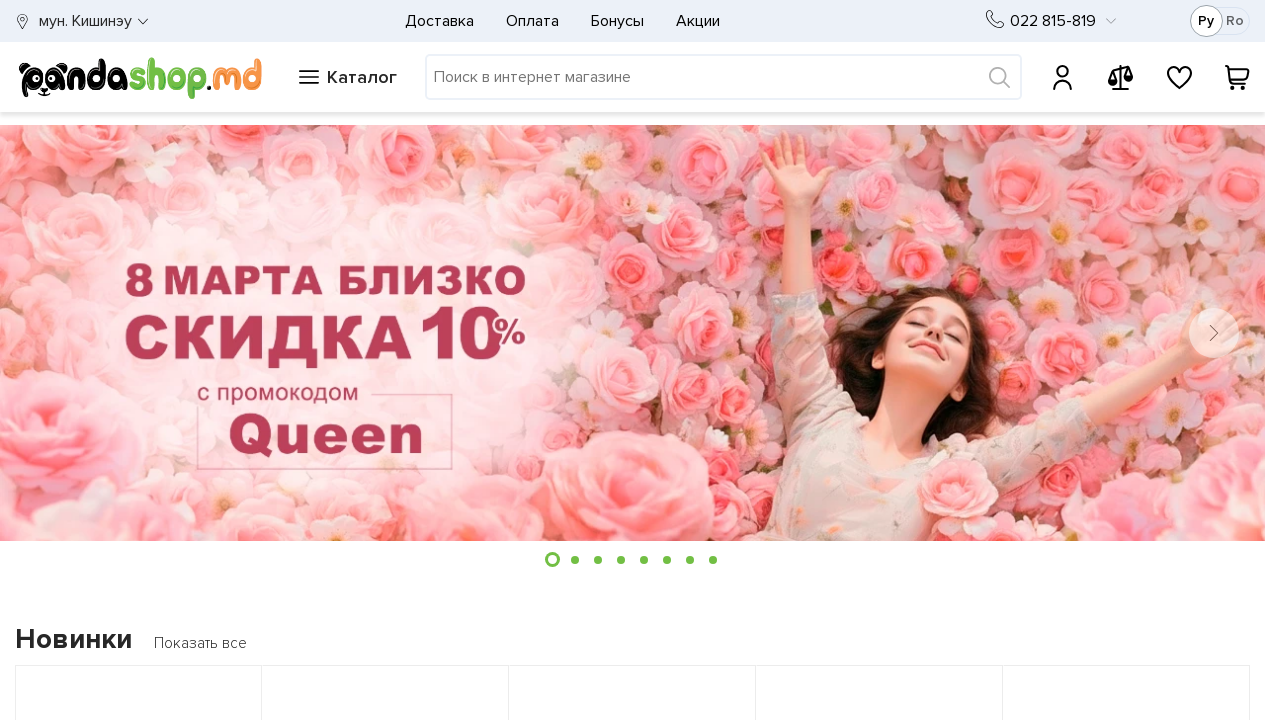

Located search element using selector: input[type="search"]
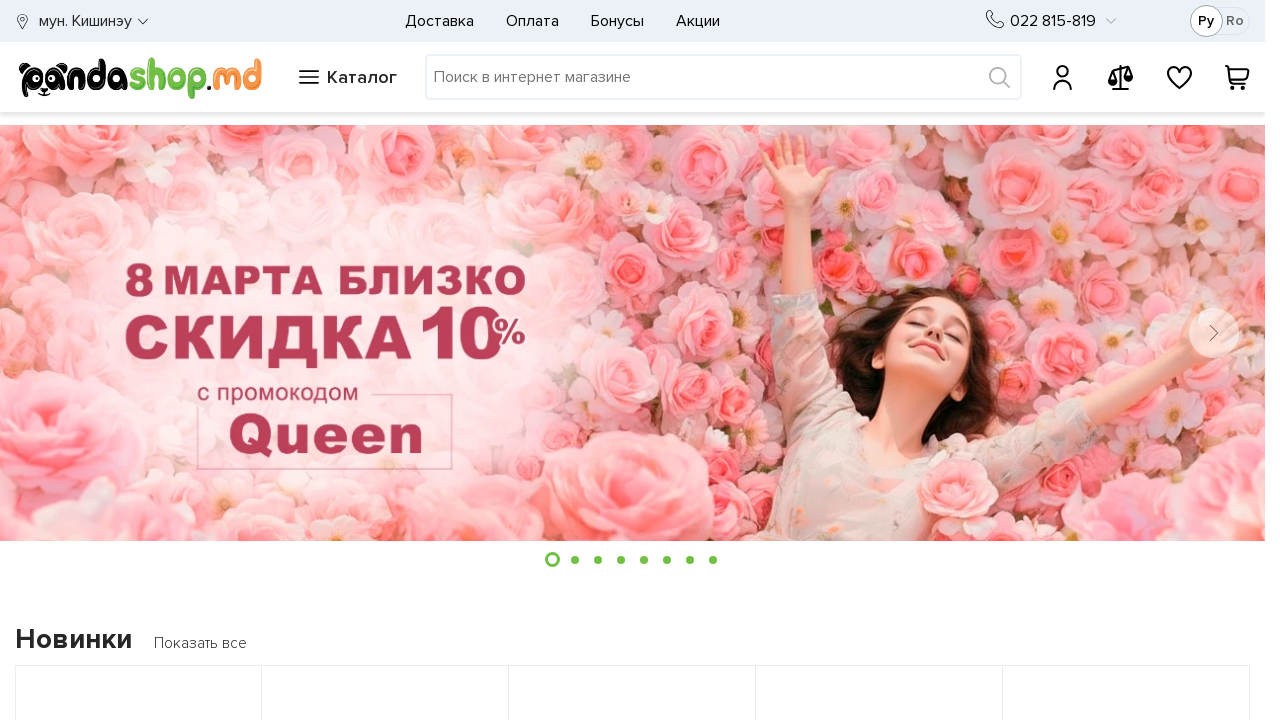

Search element became visible
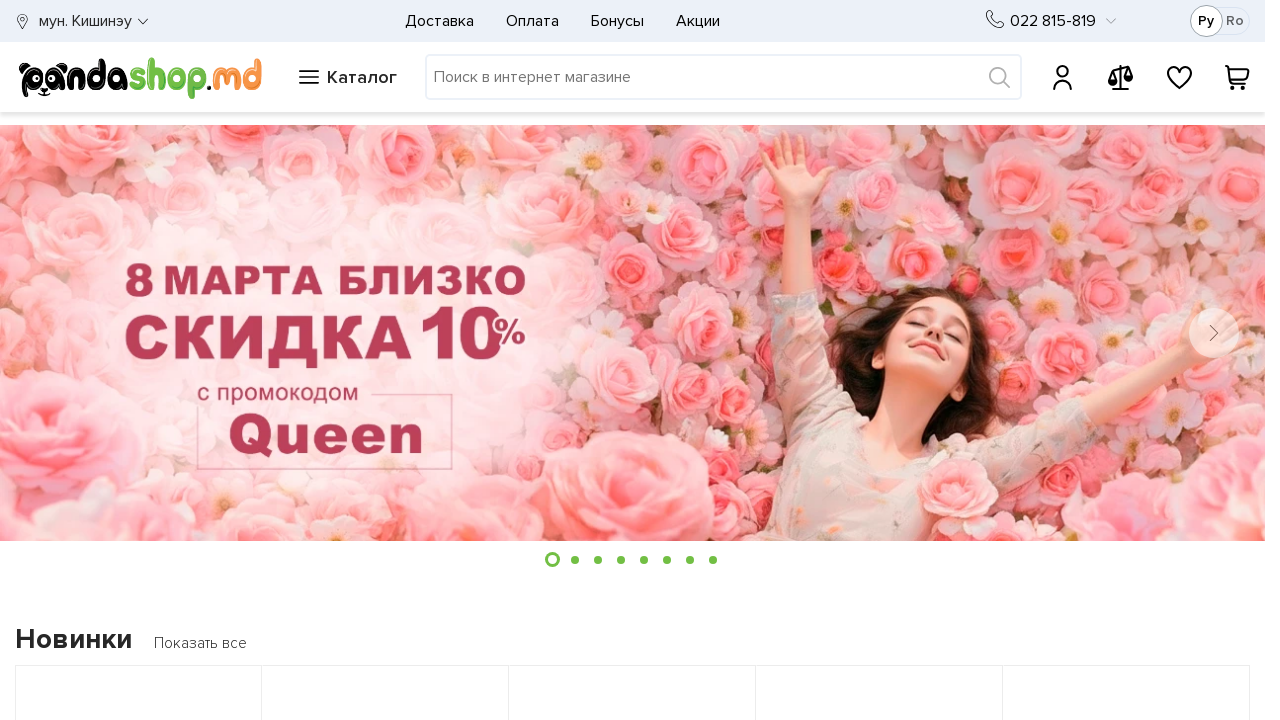

Filled search input with 'test' on input[type="search"] >> nth=0
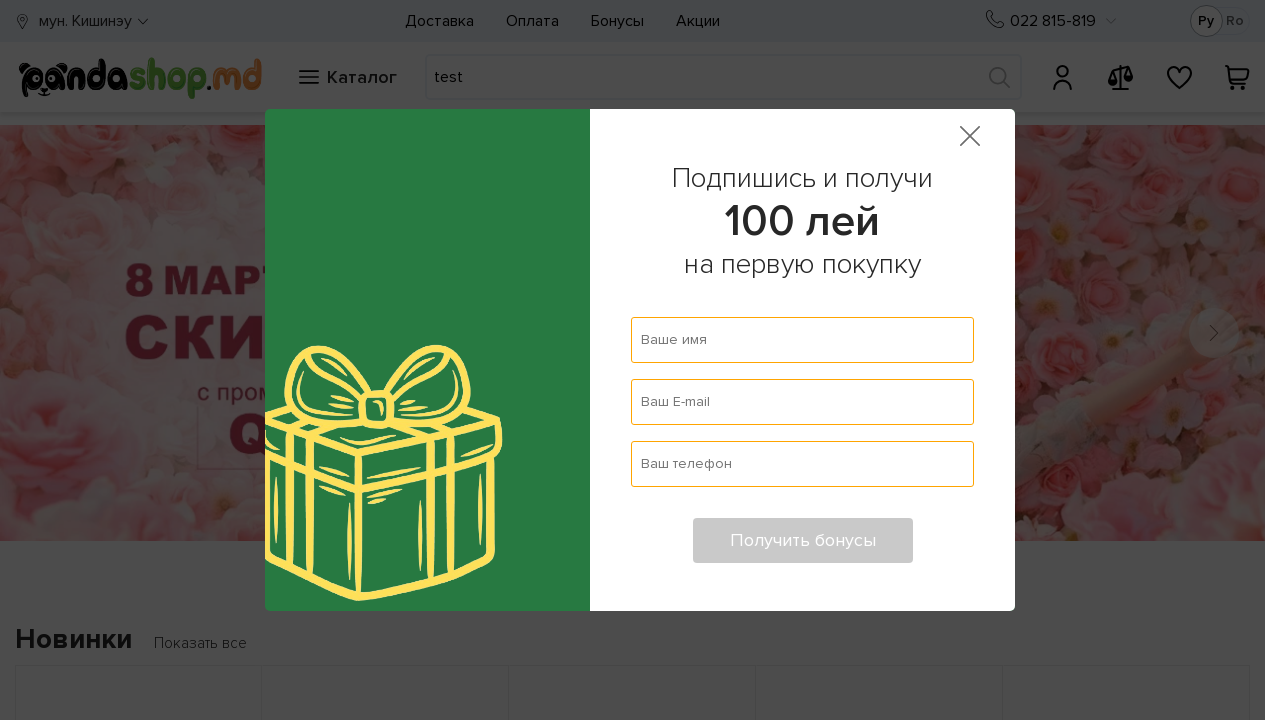

Retrieved search input value: 'test'
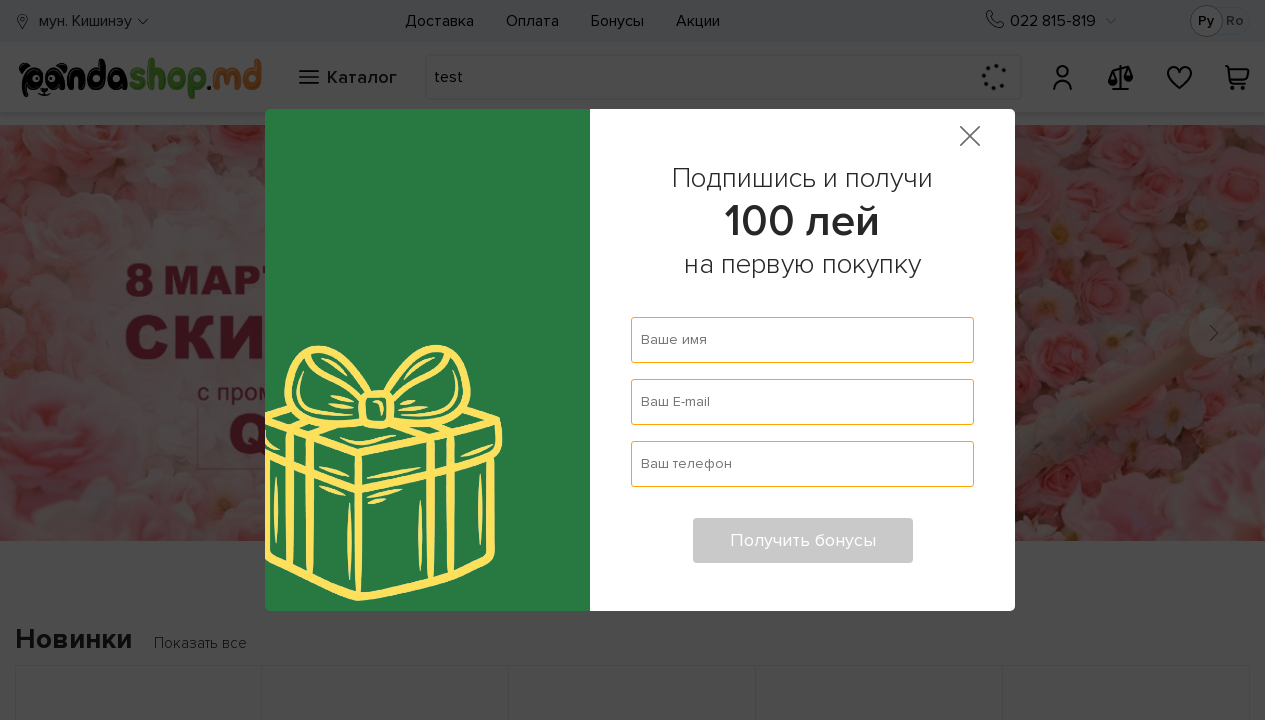

Verified search input accepted text correctly
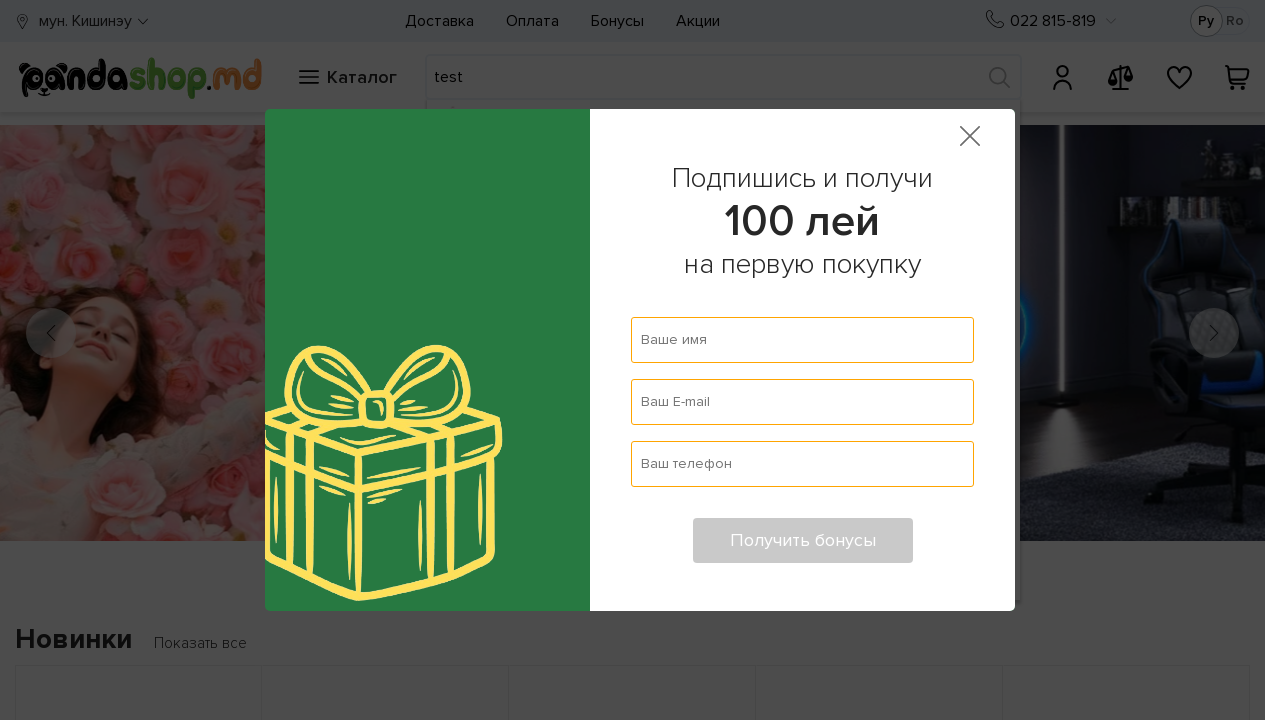

Confirmed search functionality is present on the page
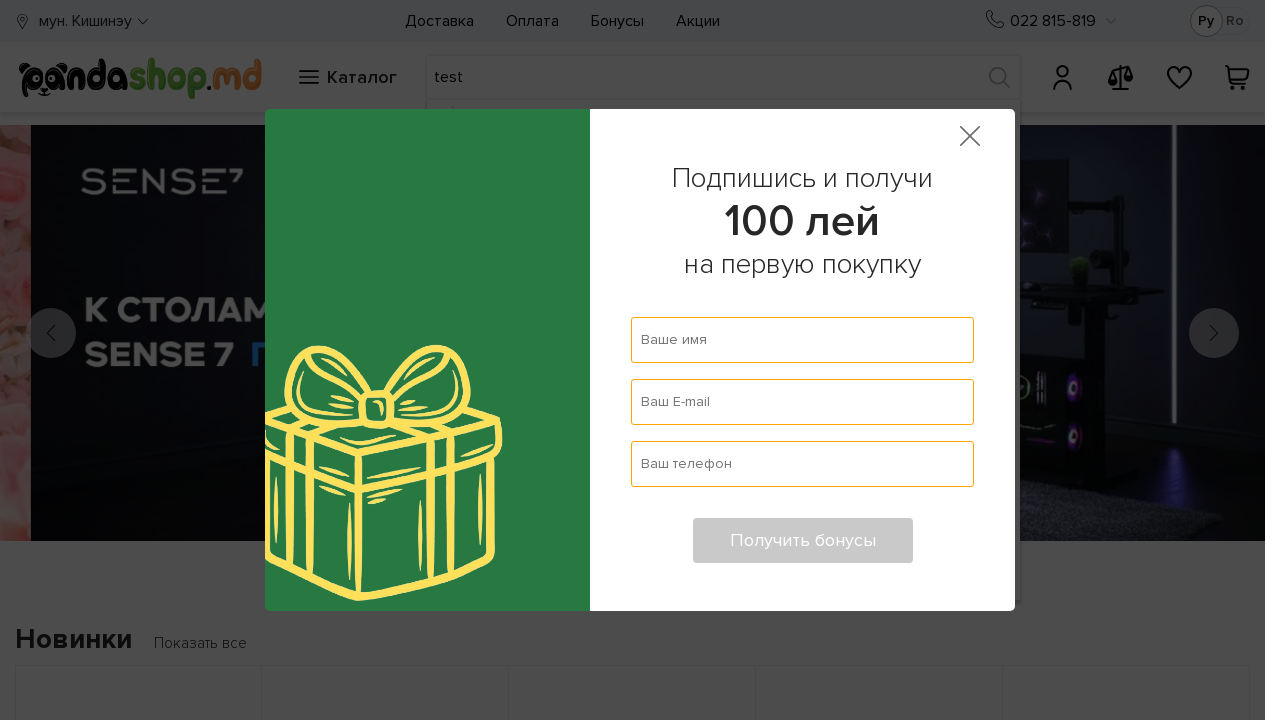

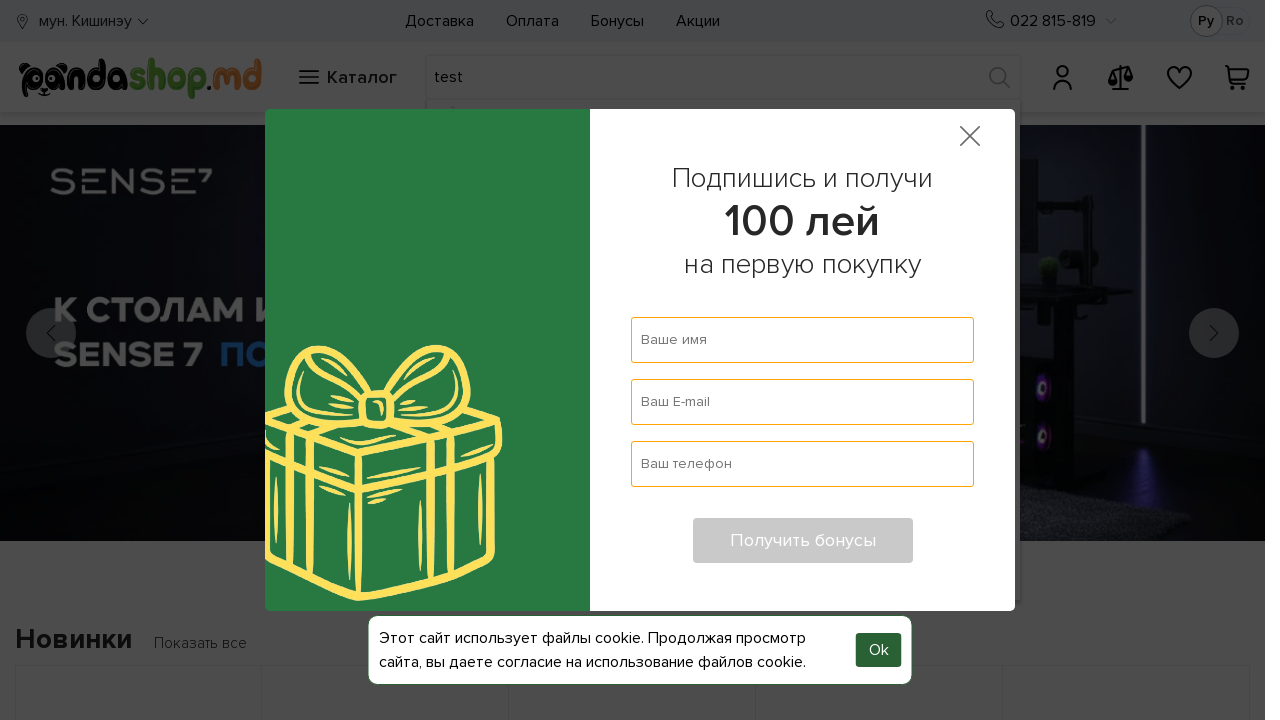